Tests form submission by entering an email and submitting the form

Starting URL: http://the-internet.herokuapp.com/forgot_password

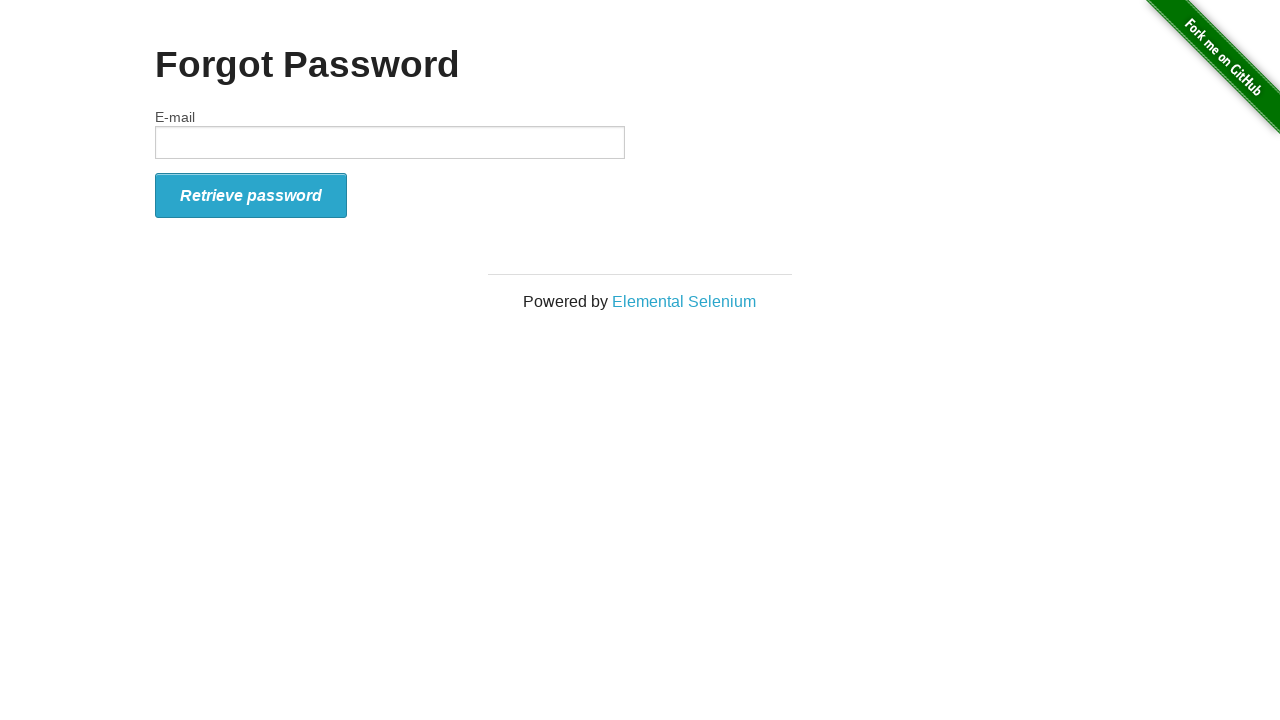

Filled email field with 'testuser@example.com' on #email
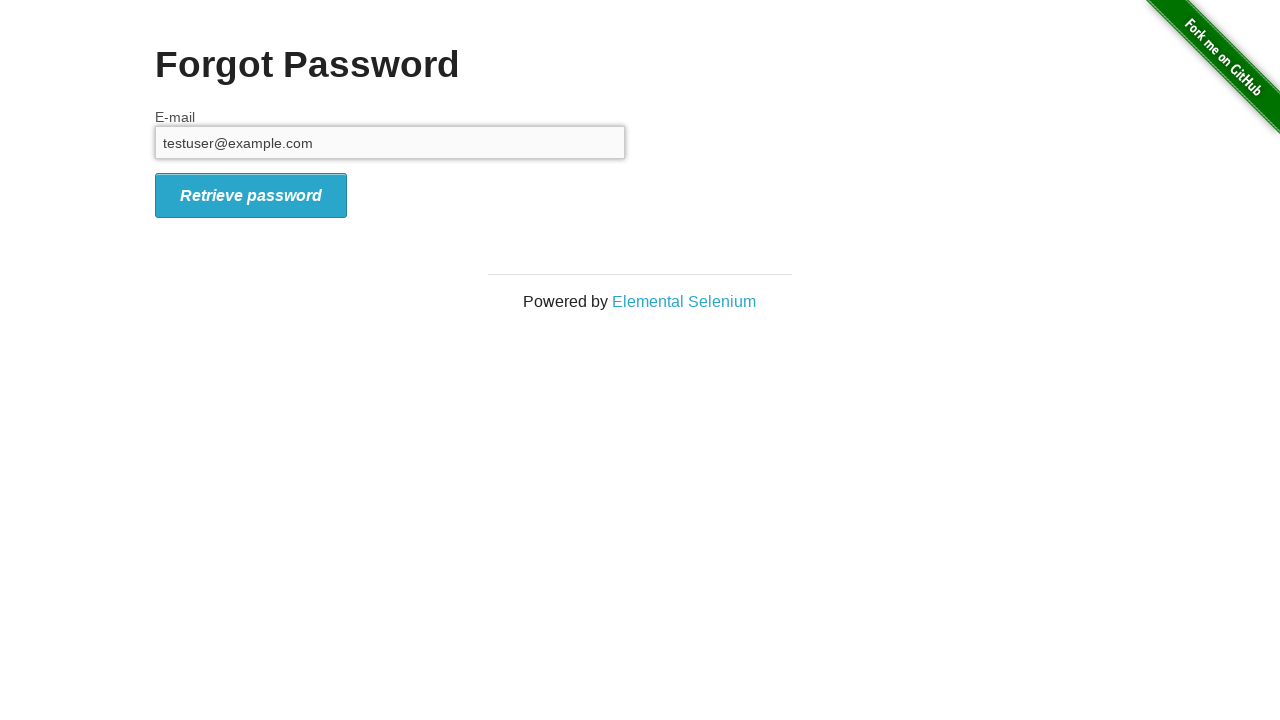

Submitted form by pressing Enter on email field on #email
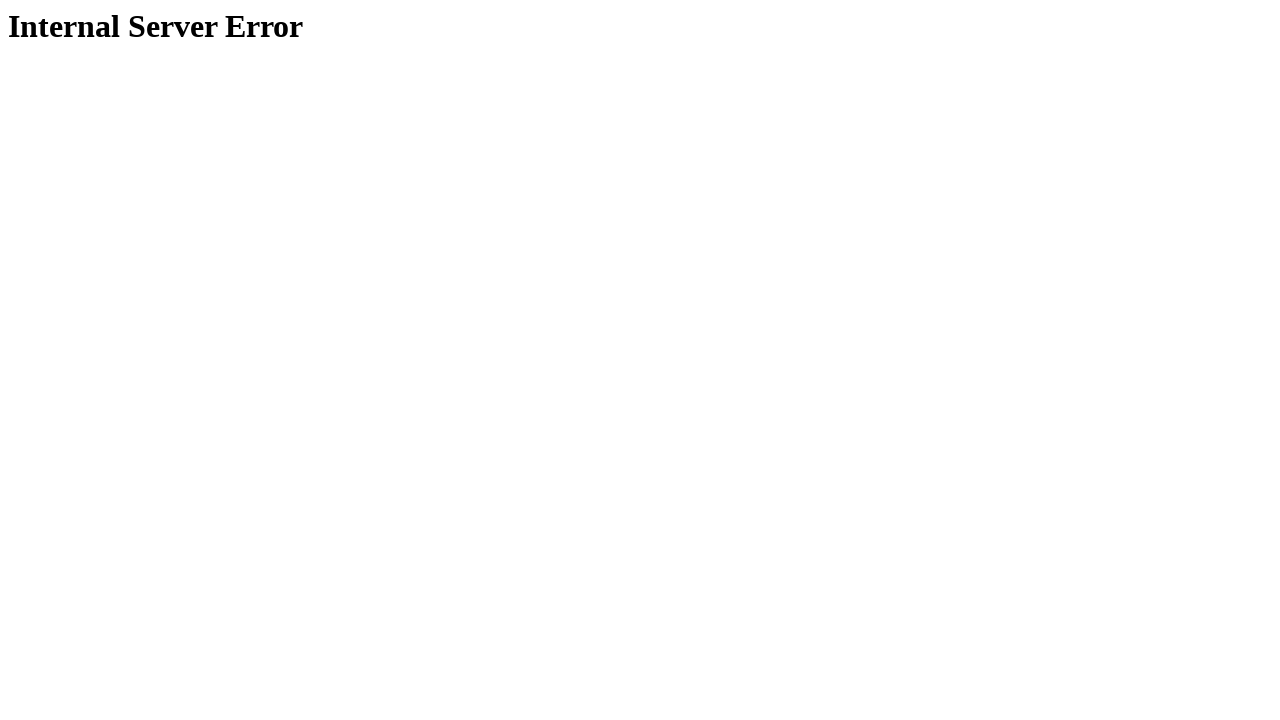

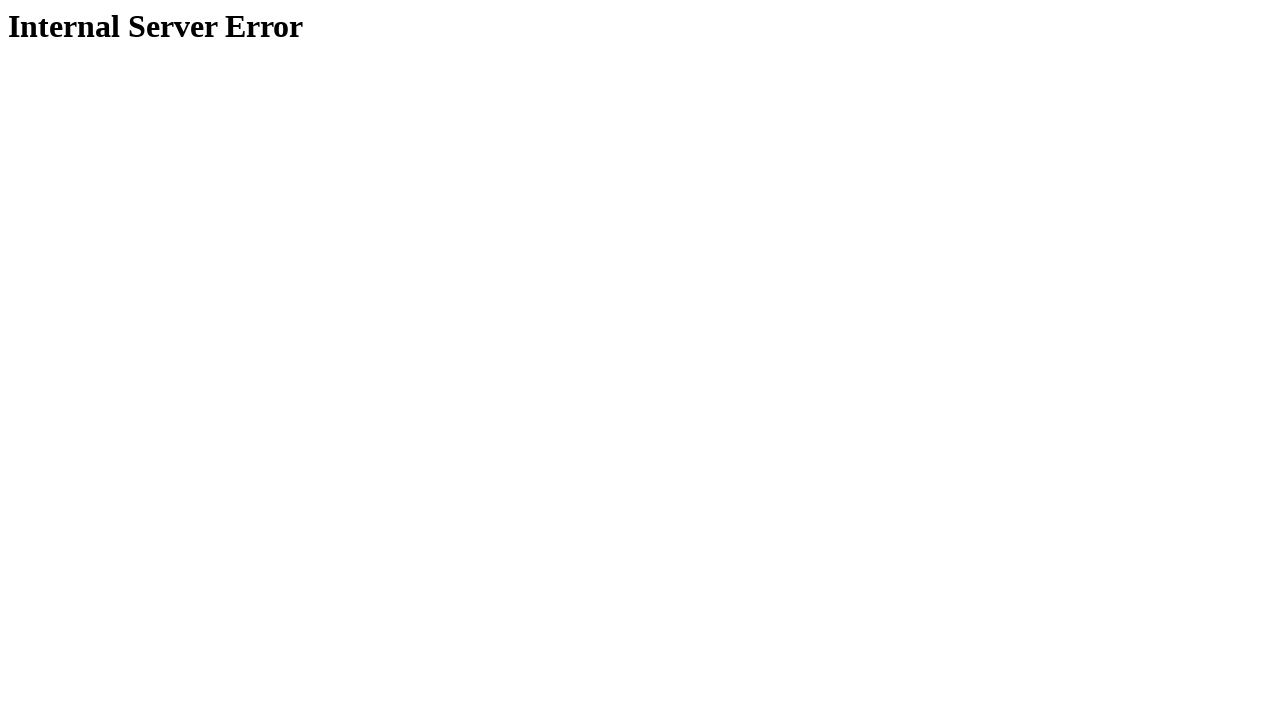